Tests page scrolling functionality by navigating to Selenium website and scrolling down the page by 1000 pixels using JavaScript execution.

Starting URL: https://www.selenium.com/

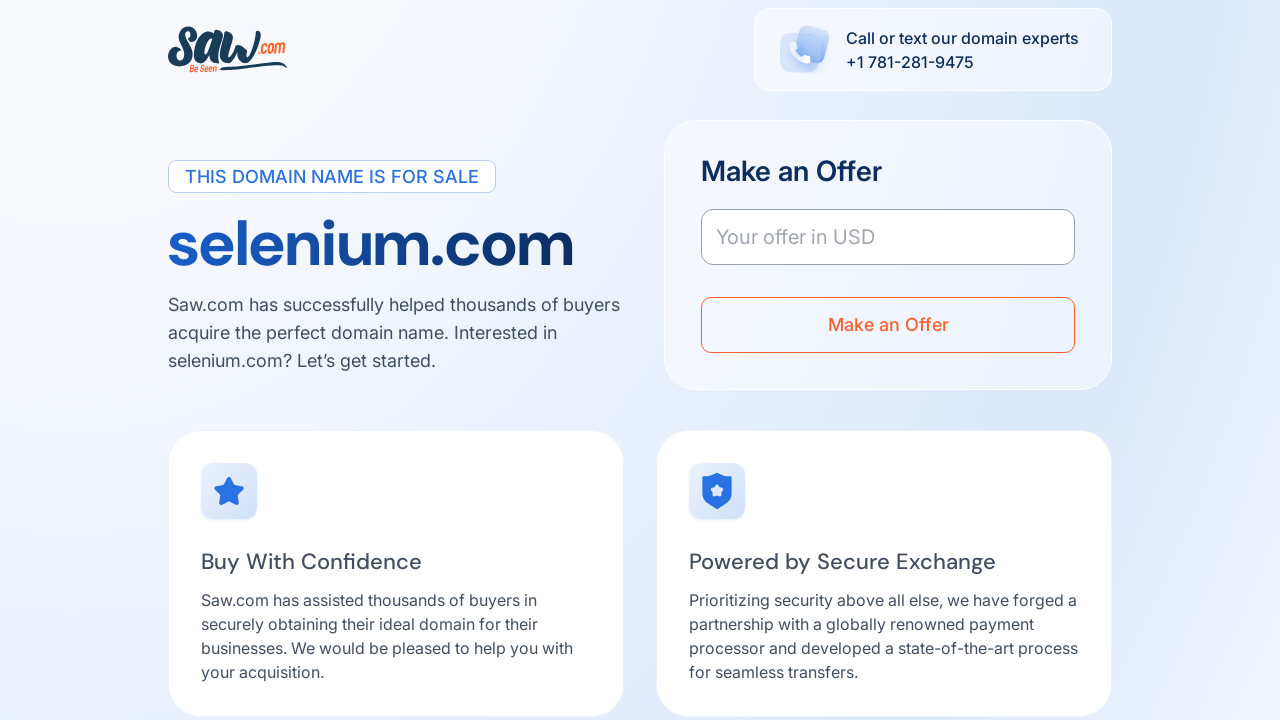

Waited for page to reach domcontentloaded state
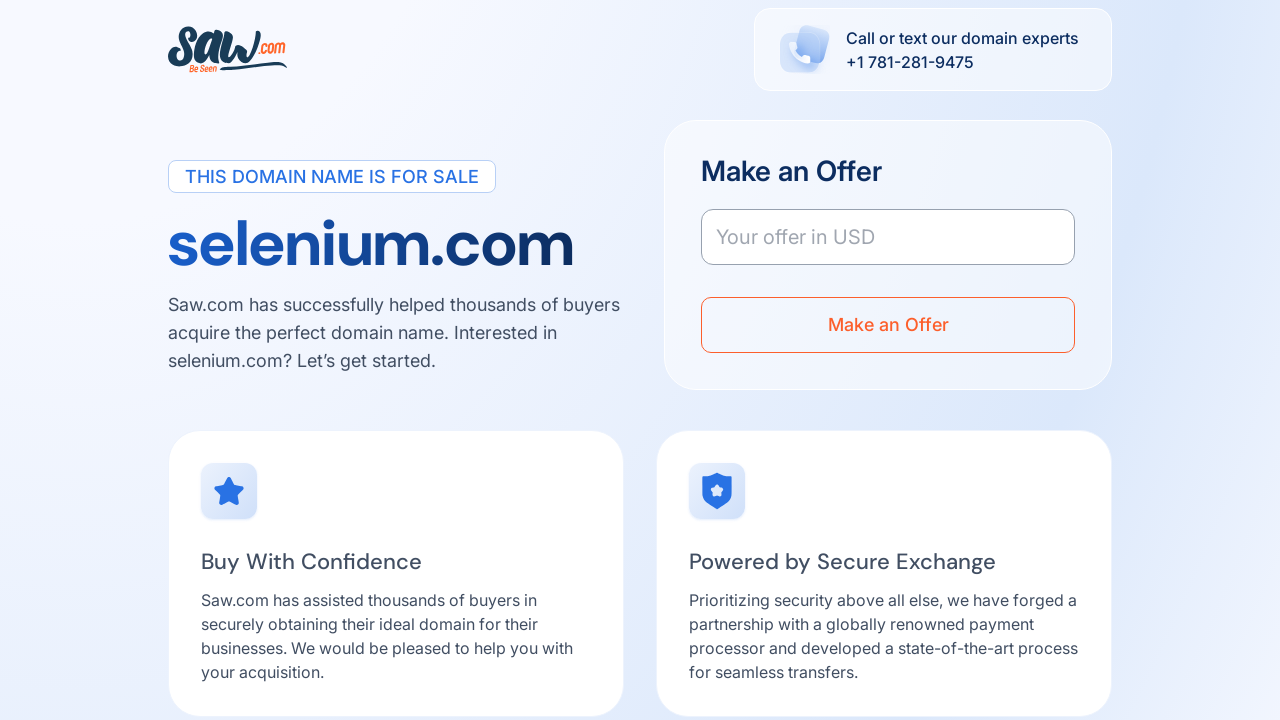

Scrolled down the page by 1000 pixels using JavaScript
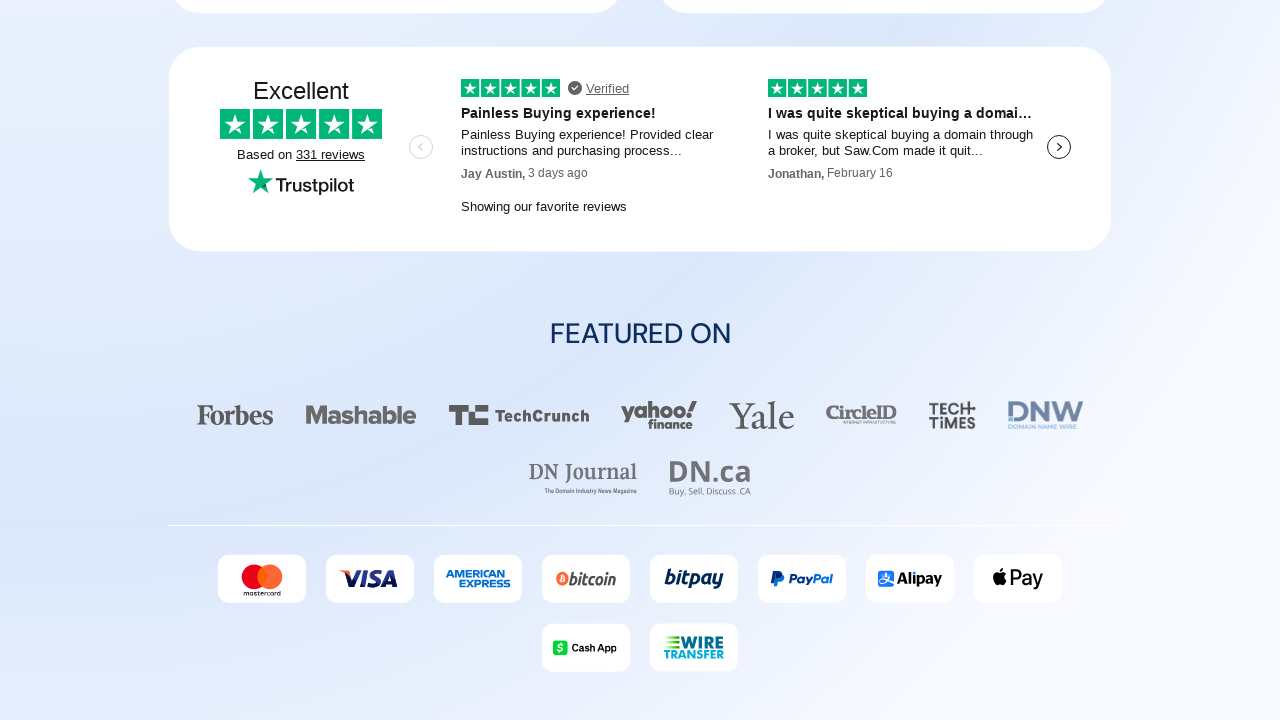

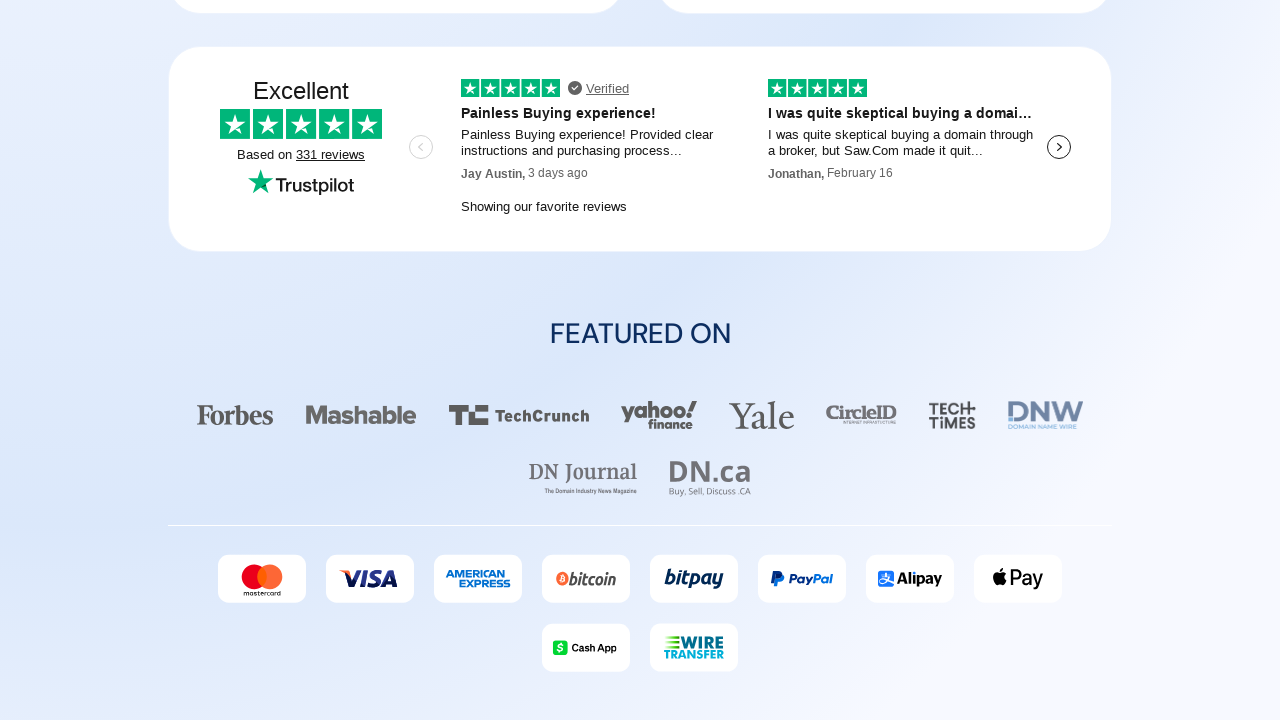